Tests that the toggle all checkbox updates state when individual items are completed or cleared

Starting URL: https://demo.playwright.dev/todomvc

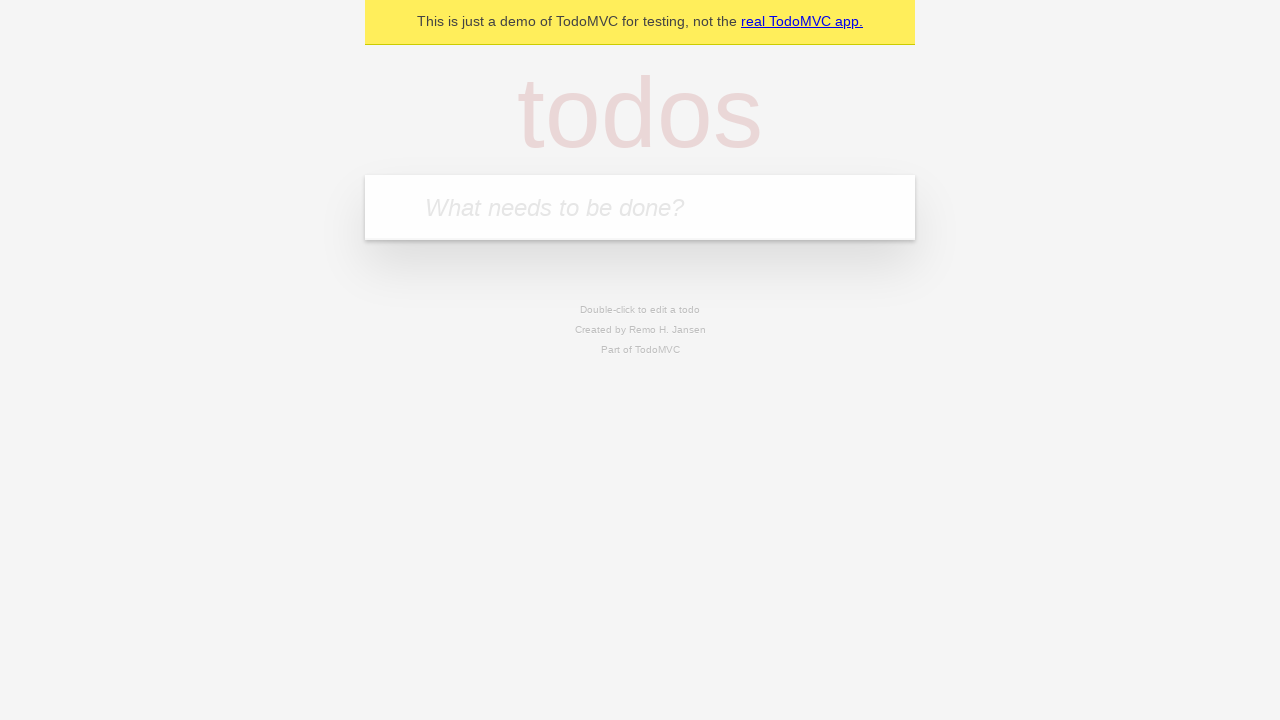

Filled todo input with 'buy some cheese' on internal:attr=[placeholder="What needs to be done?"i]
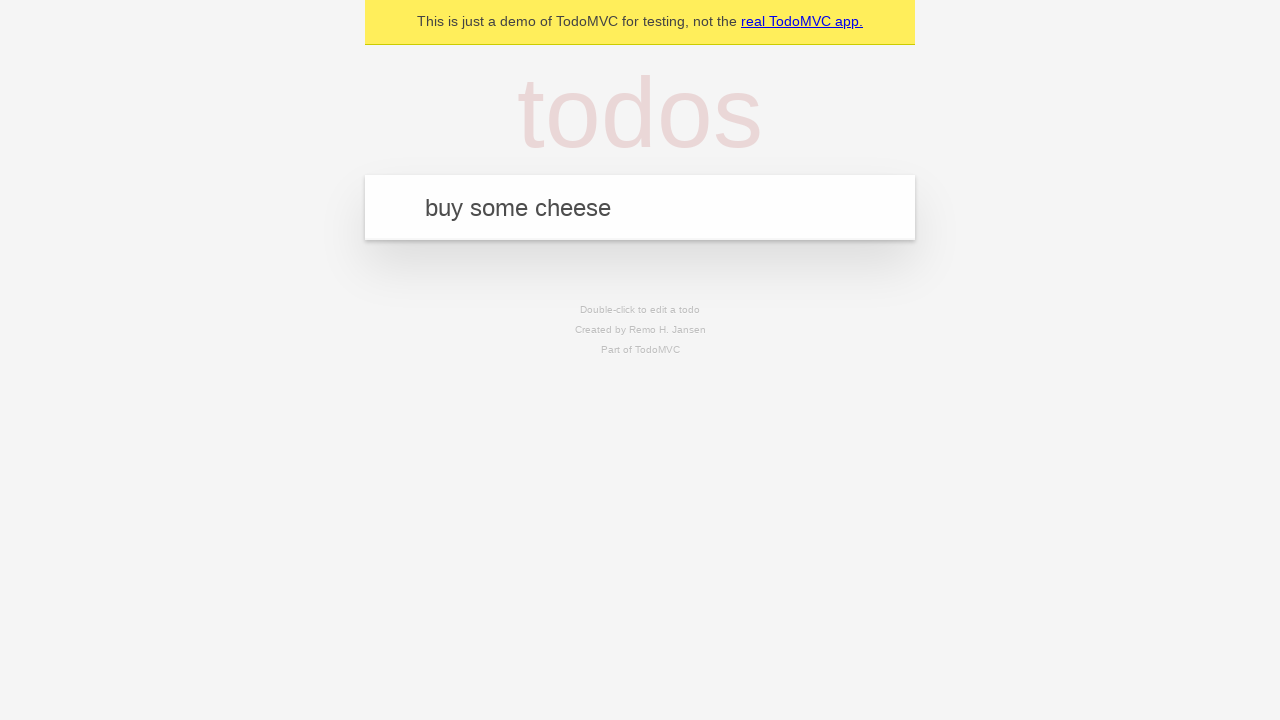

Pressed Enter to add first todo item on internal:attr=[placeholder="What needs to be done?"i]
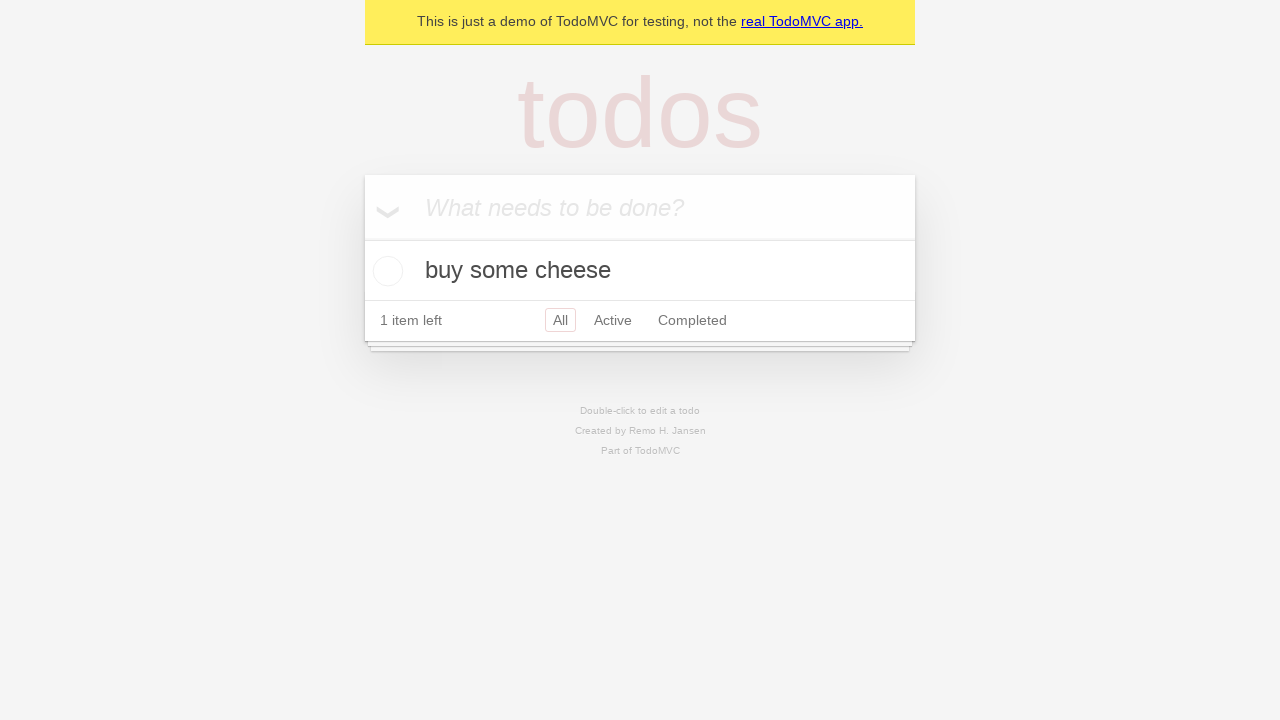

Filled todo input with 'feed the cat' on internal:attr=[placeholder="What needs to be done?"i]
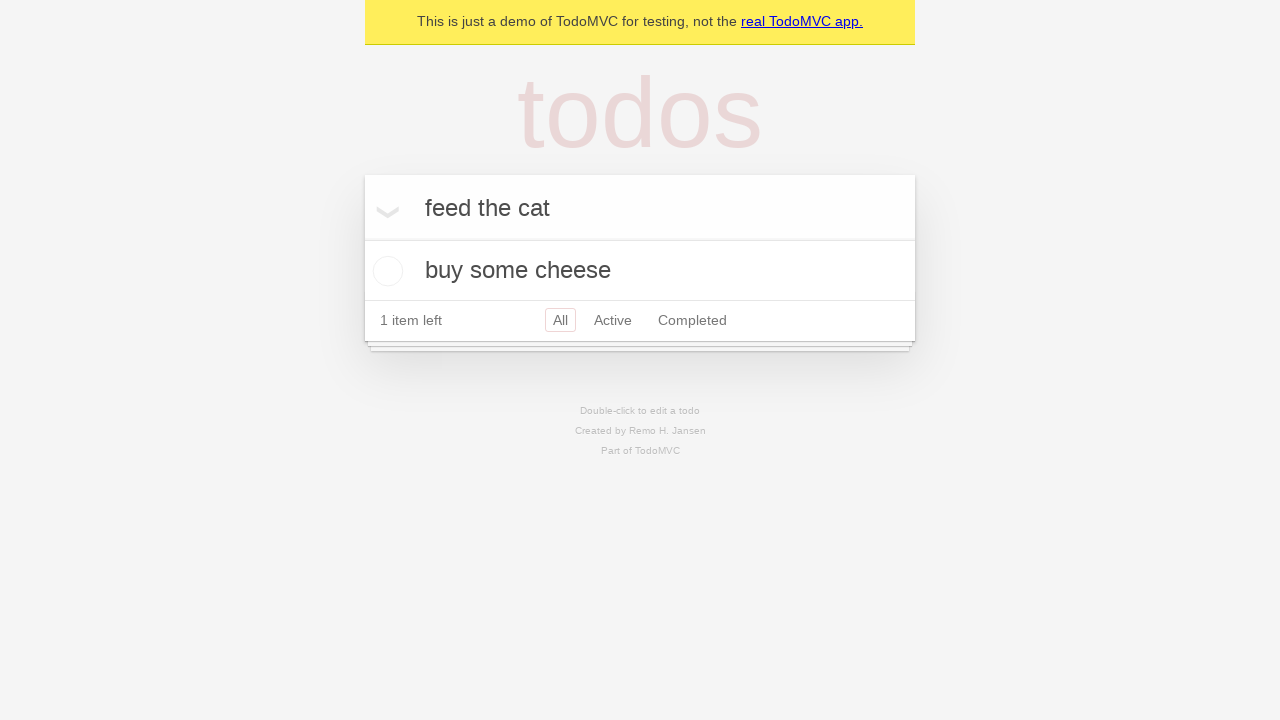

Pressed Enter to add second todo item on internal:attr=[placeholder="What needs to be done?"i]
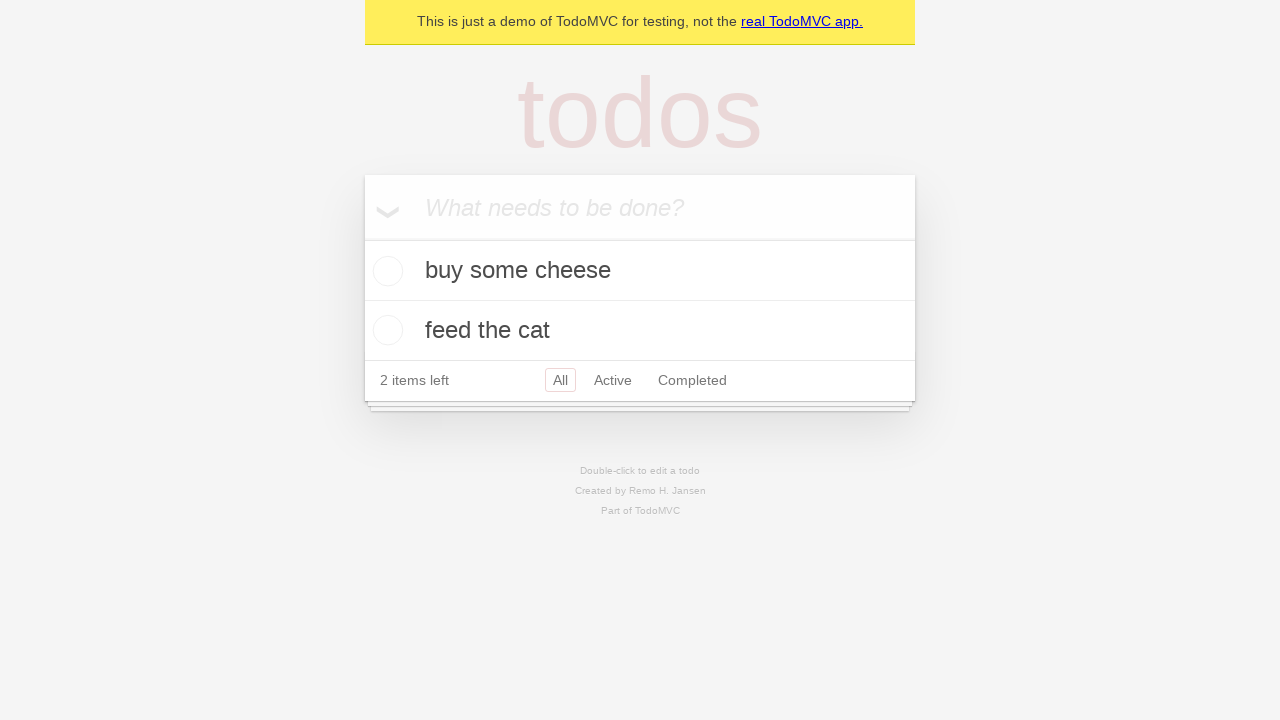

Filled todo input with 'book a doctors appointment' on internal:attr=[placeholder="What needs to be done?"i]
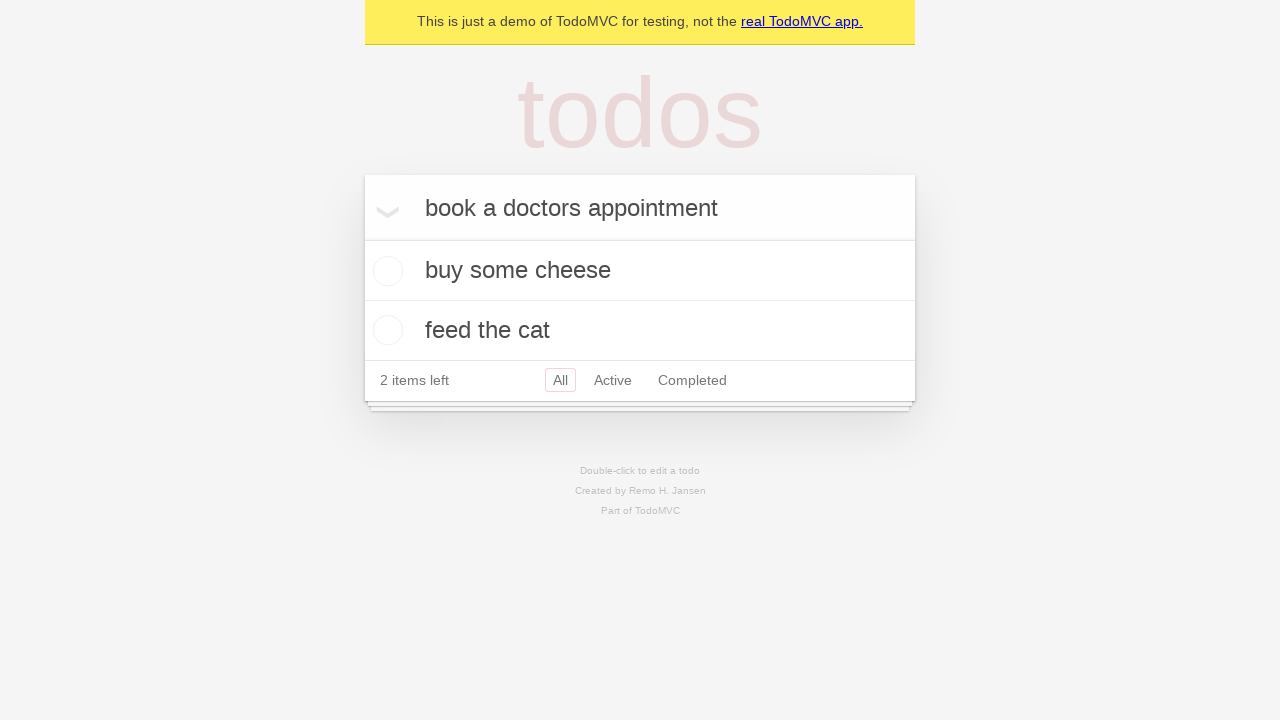

Pressed Enter to add third todo item on internal:attr=[placeholder="What needs to be done?"i]
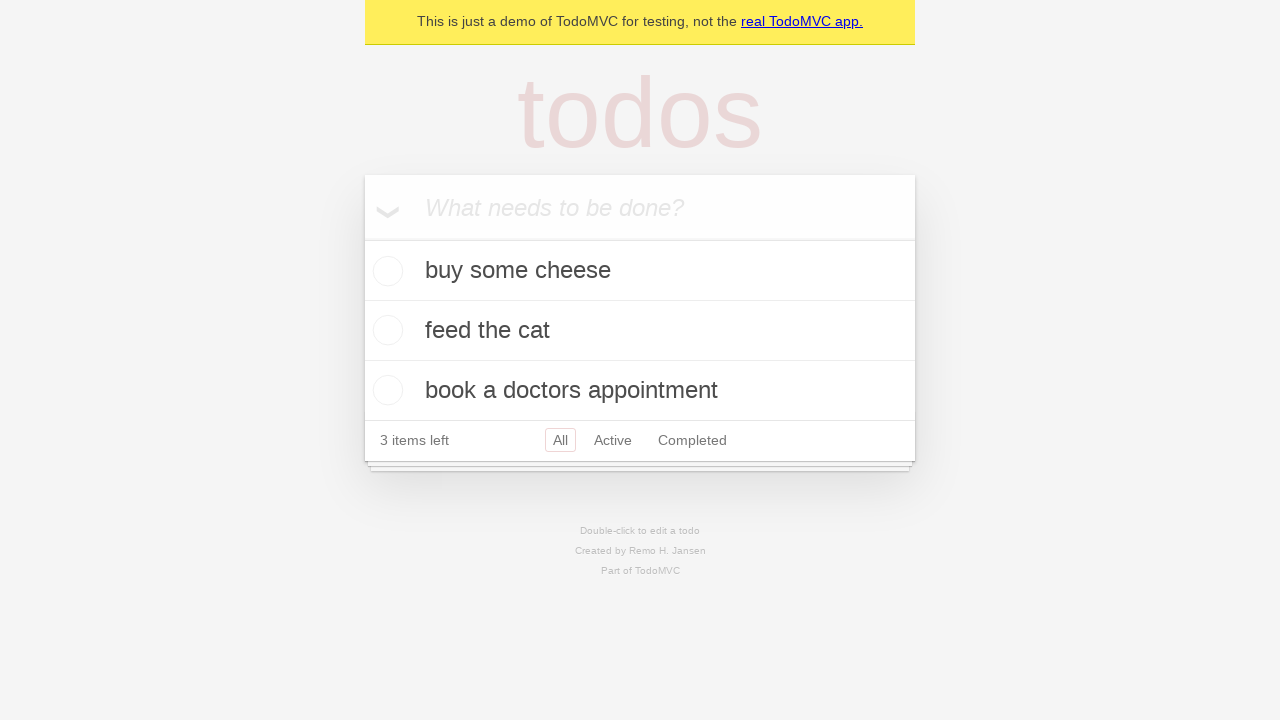

Checked the 'Mark all as complete' toggle at (362, 238) on internal:label="Mark all as complete"i
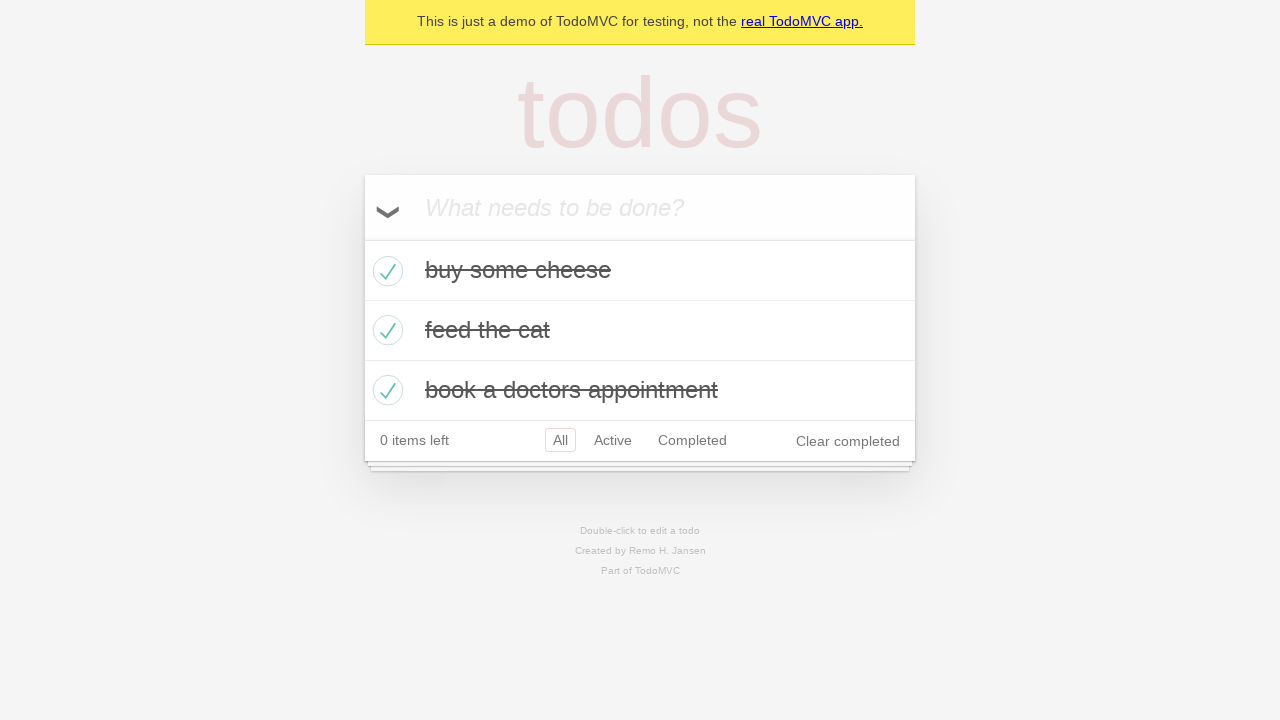

Unchecked the first todo item at (385, 271) on internal:testid=[data-testid="todo-item"s] >> nth=0 >> internal:role=checkbox
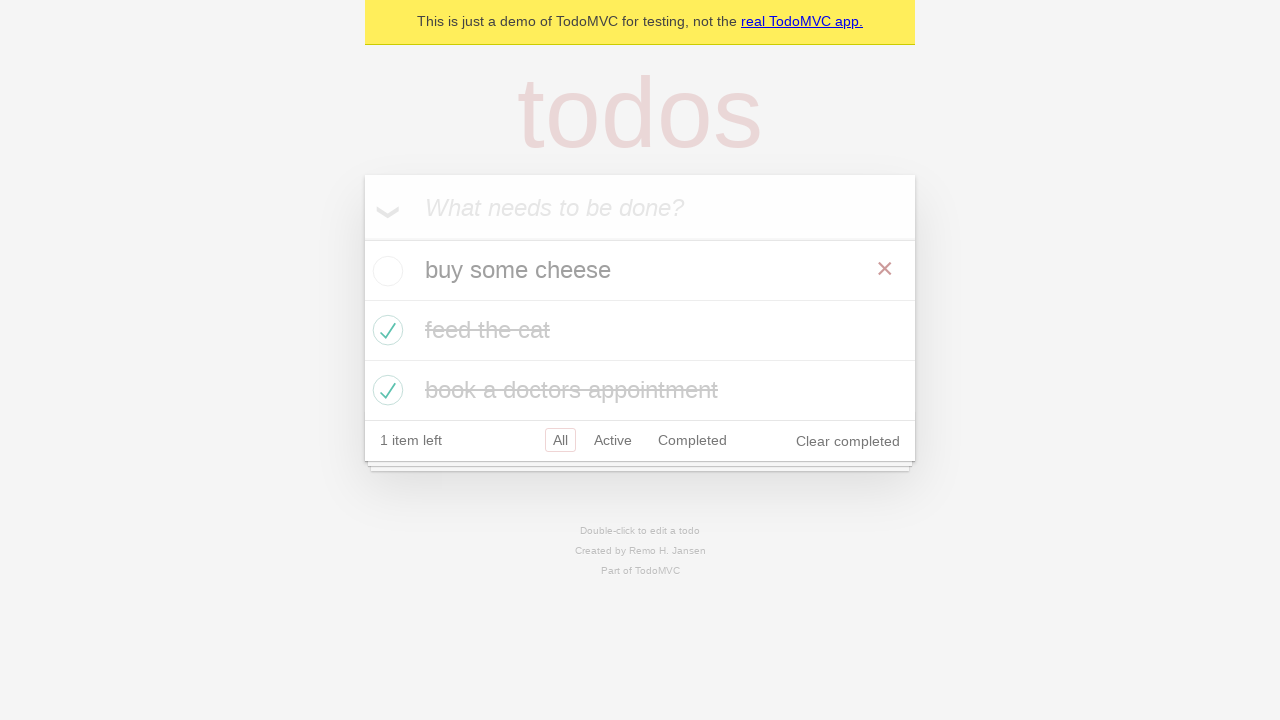

Checked the first todo item again at (385, 271) on internal:testid=[data-testid="todo-item"s] >> nth=0 >> internal:role=checkbox
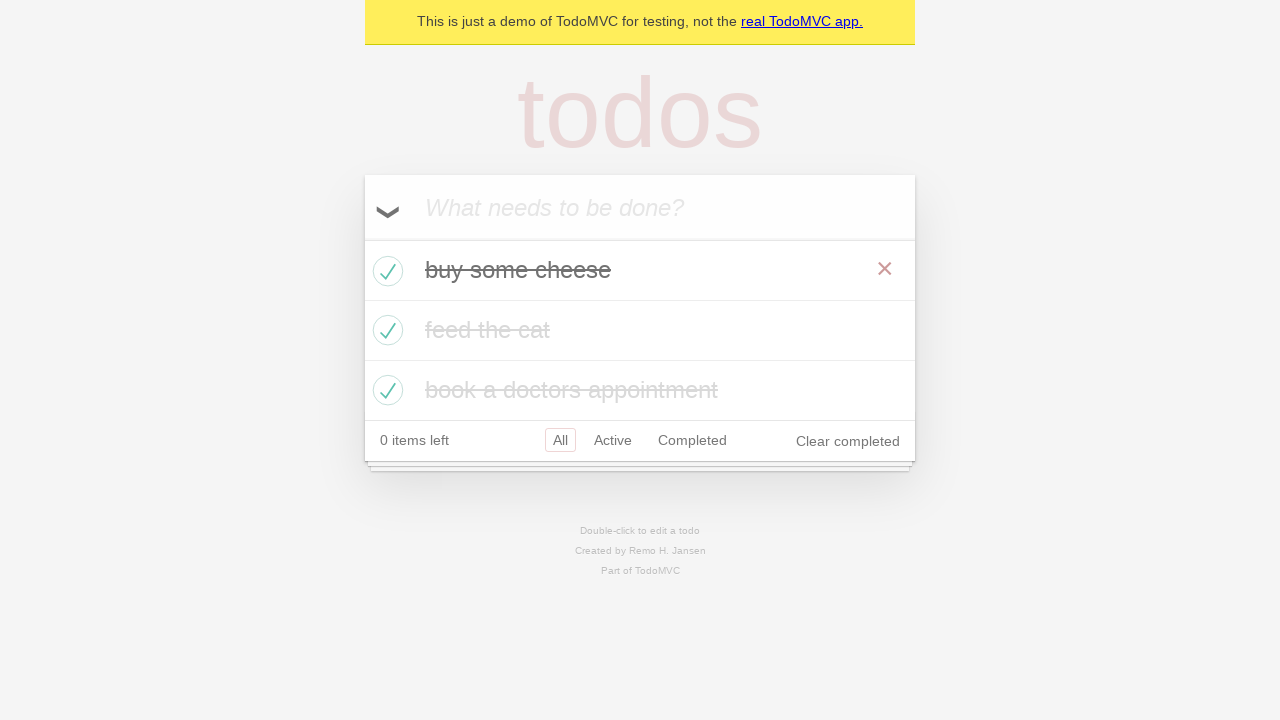

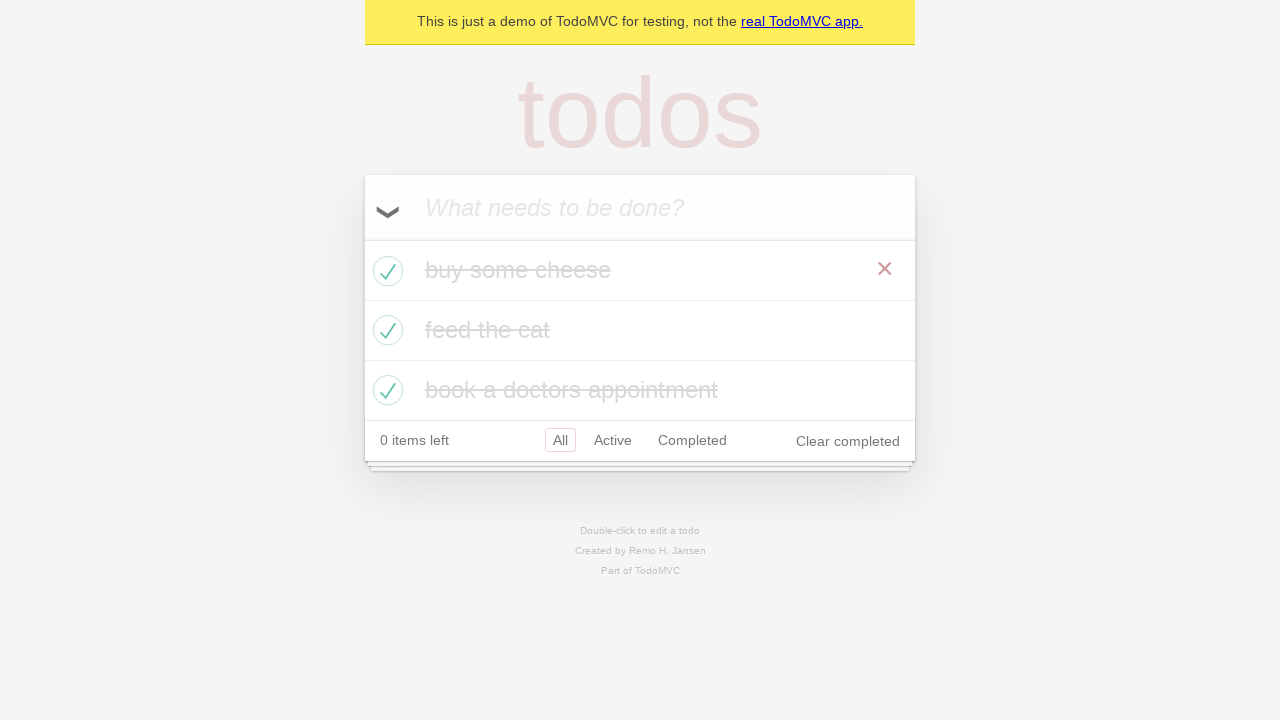